Navigates to the Ladenzeile website and maximizes the browser window

Starting URL: https://www.ladenzeile.de/

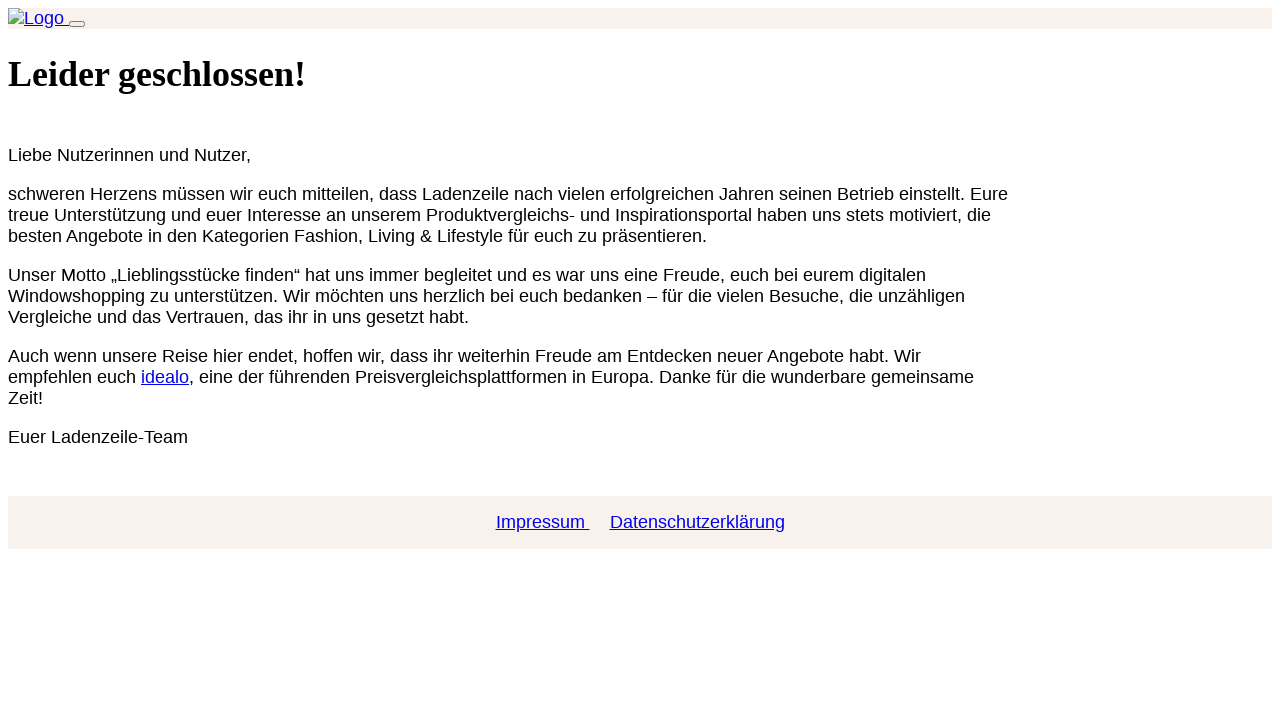

Navigated to Ladenzeile website
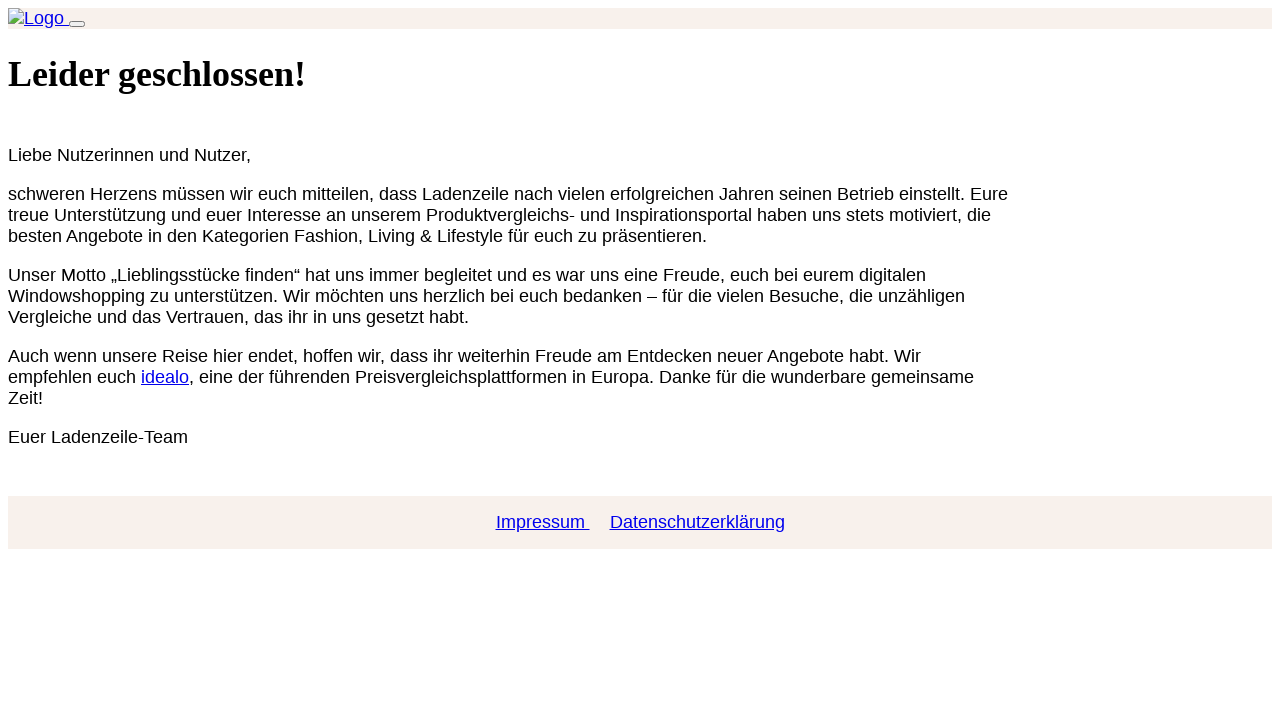

Maximized browser window to 1920x1080
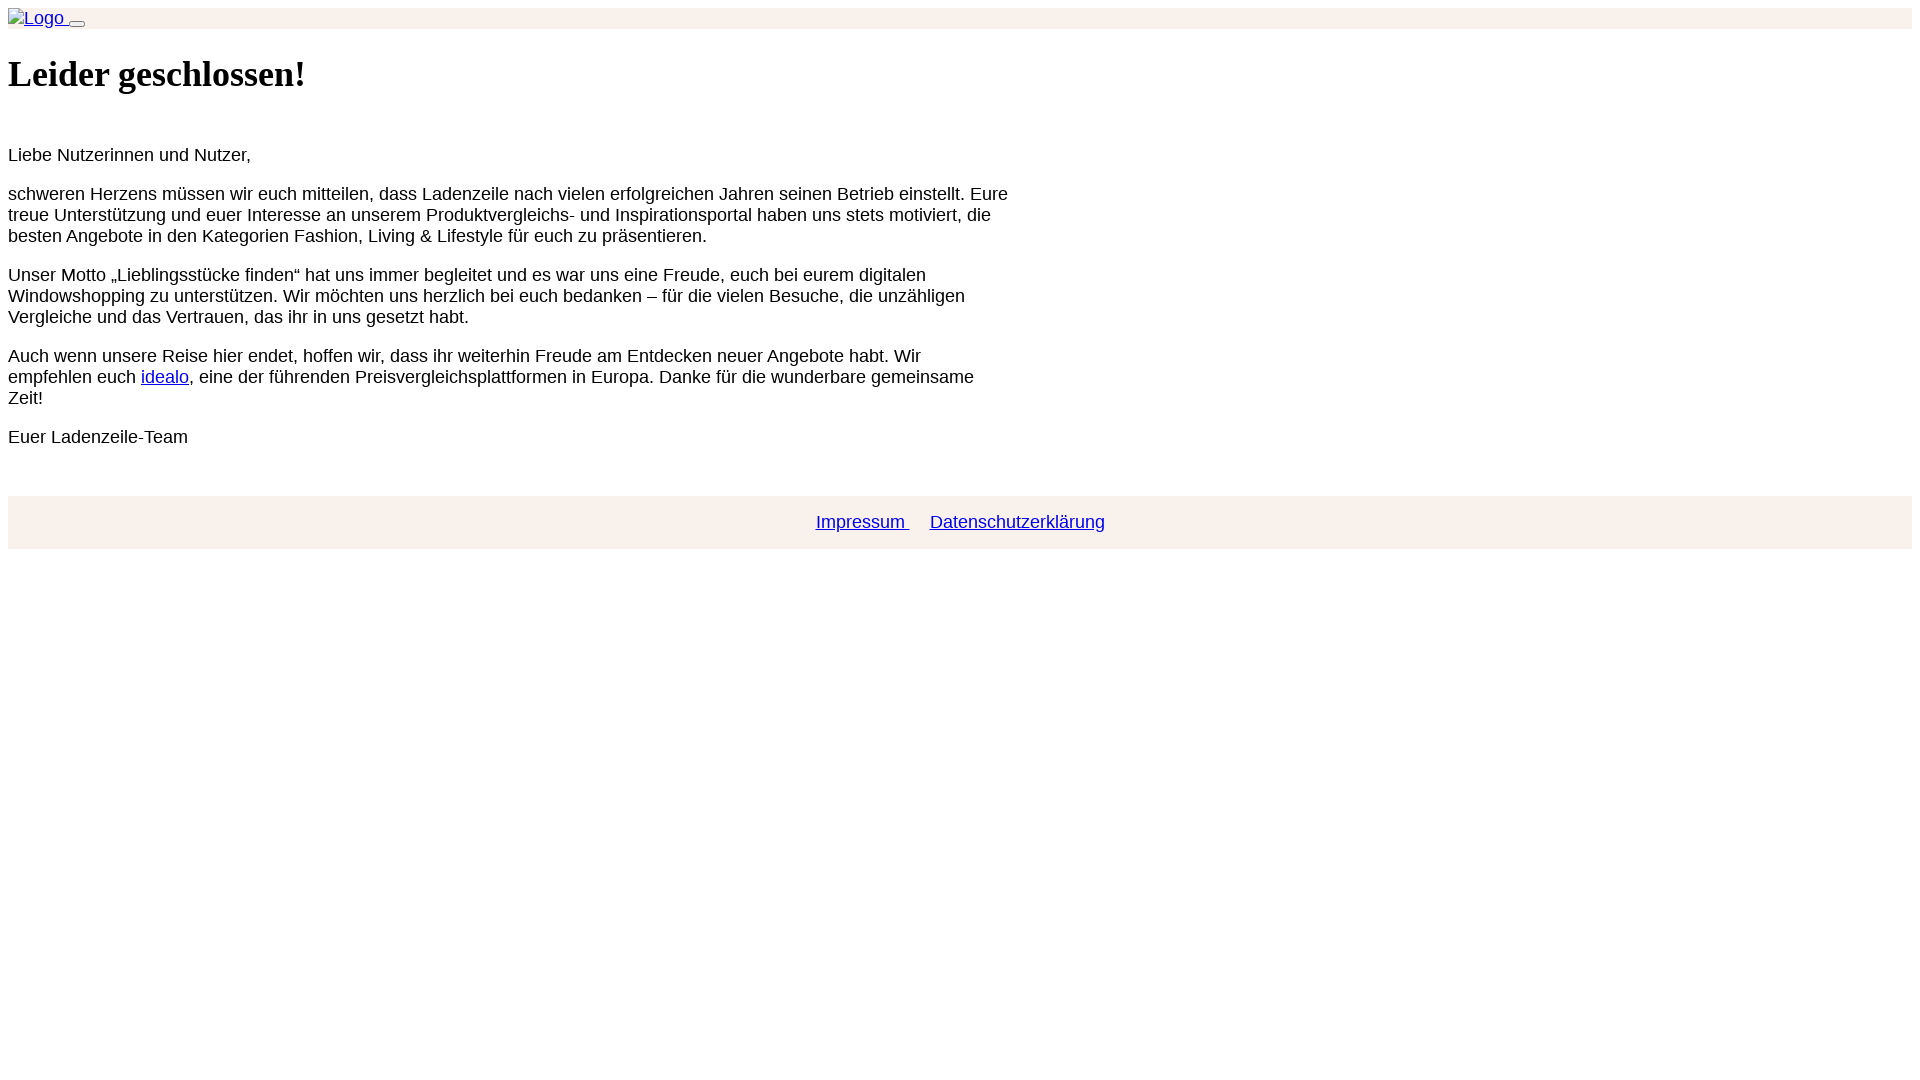

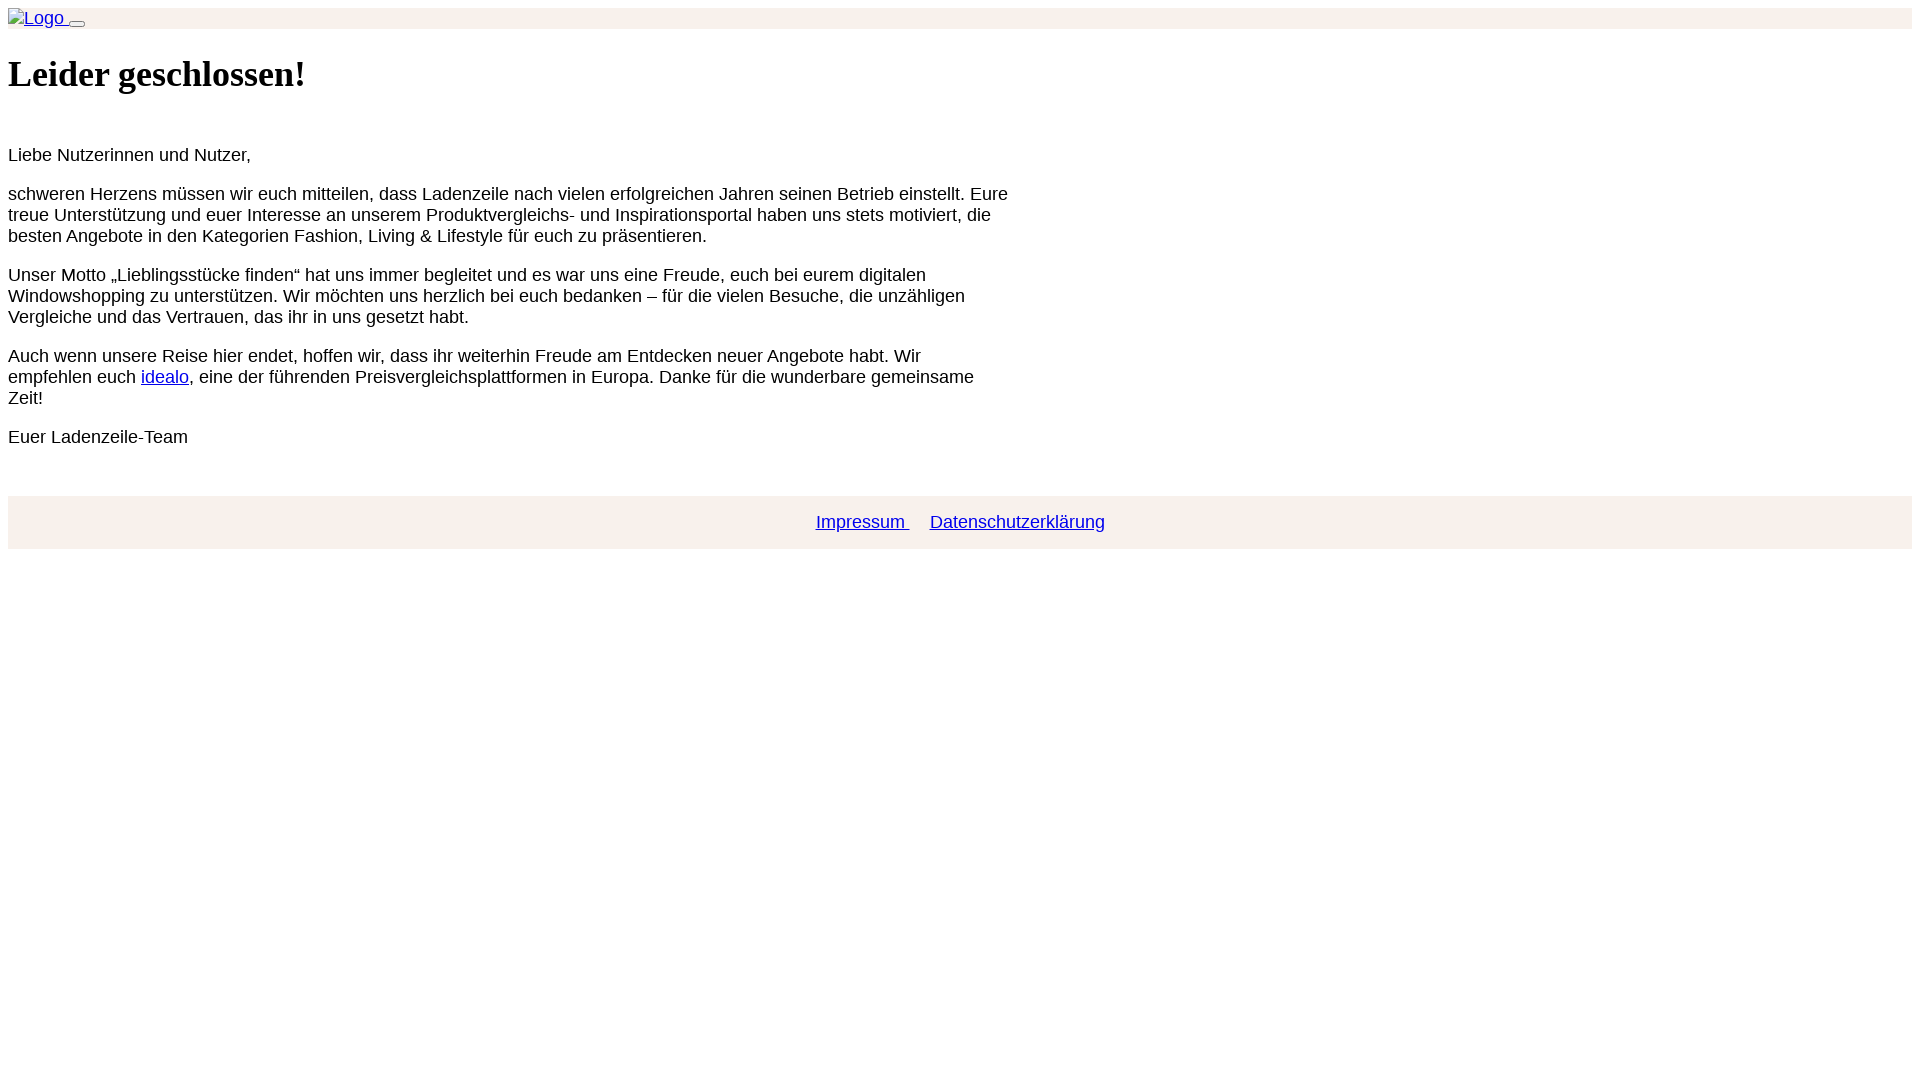